Navigates to the Mahindra automobile website and verifies the page is displayed successfully.

Starting URL: https://auto.mahindra.com/

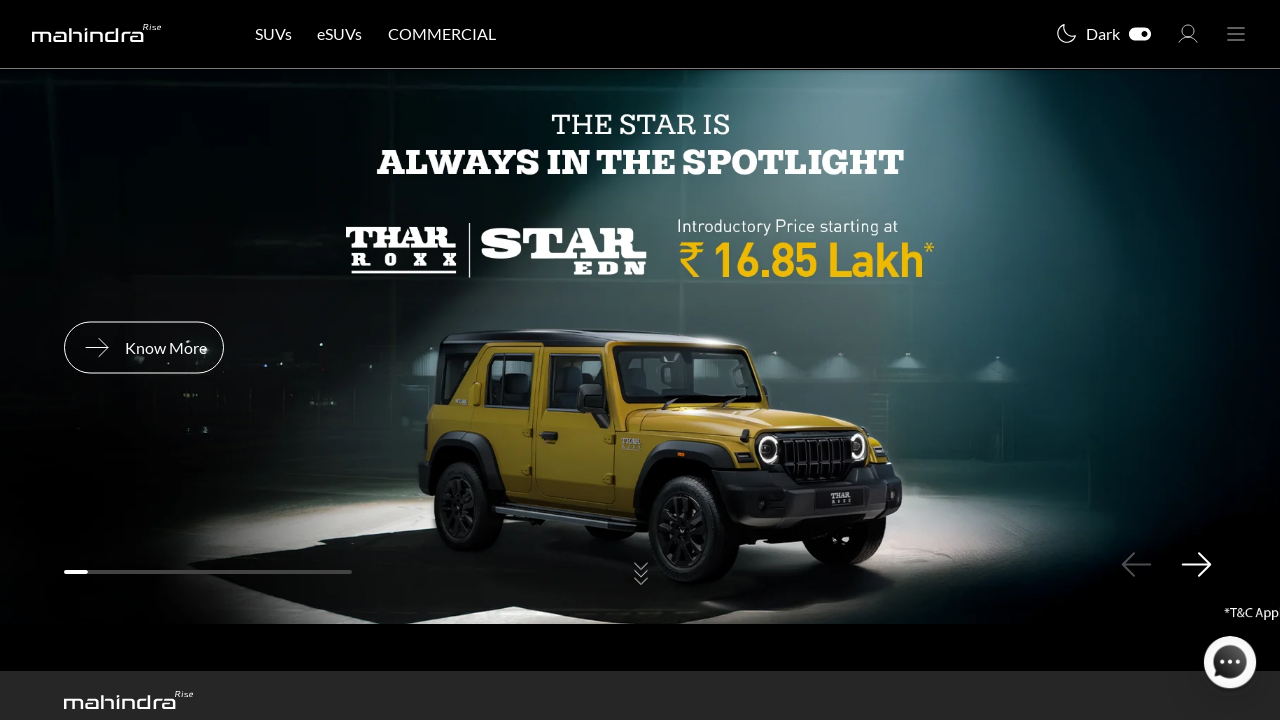

Page DOM content loaded
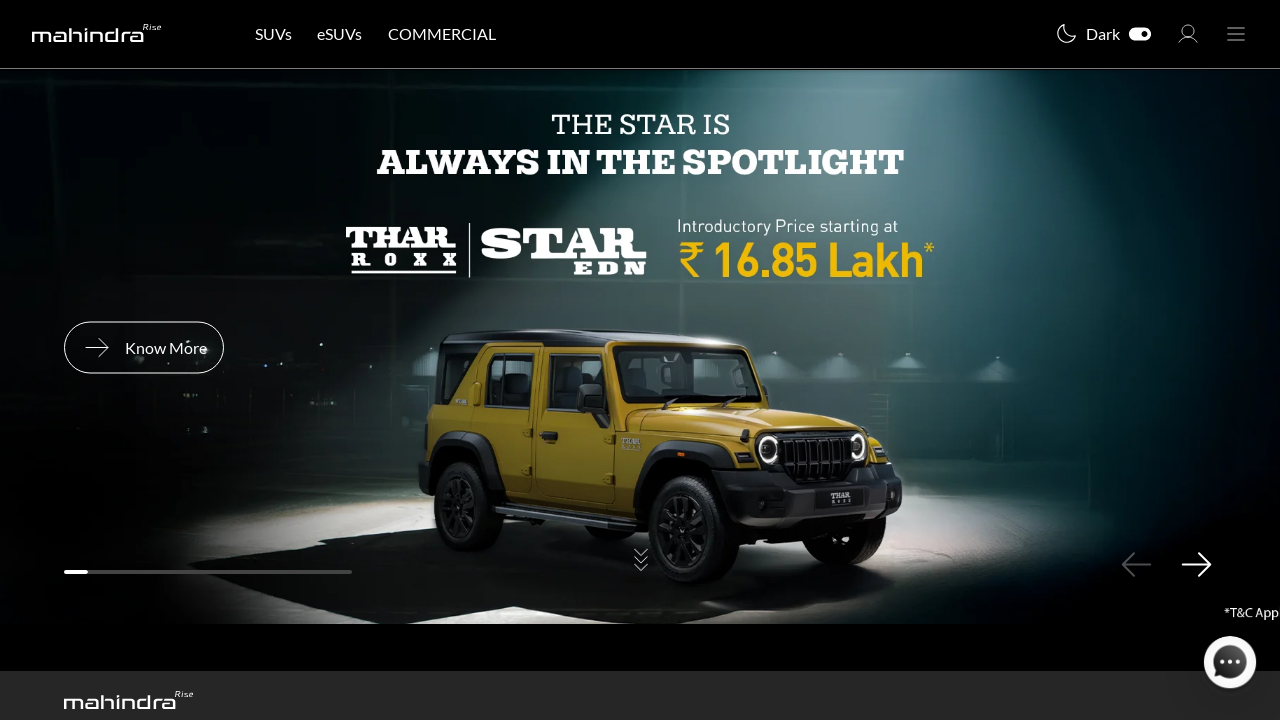

Body element is present - Mahindra automobile website displayed successfully
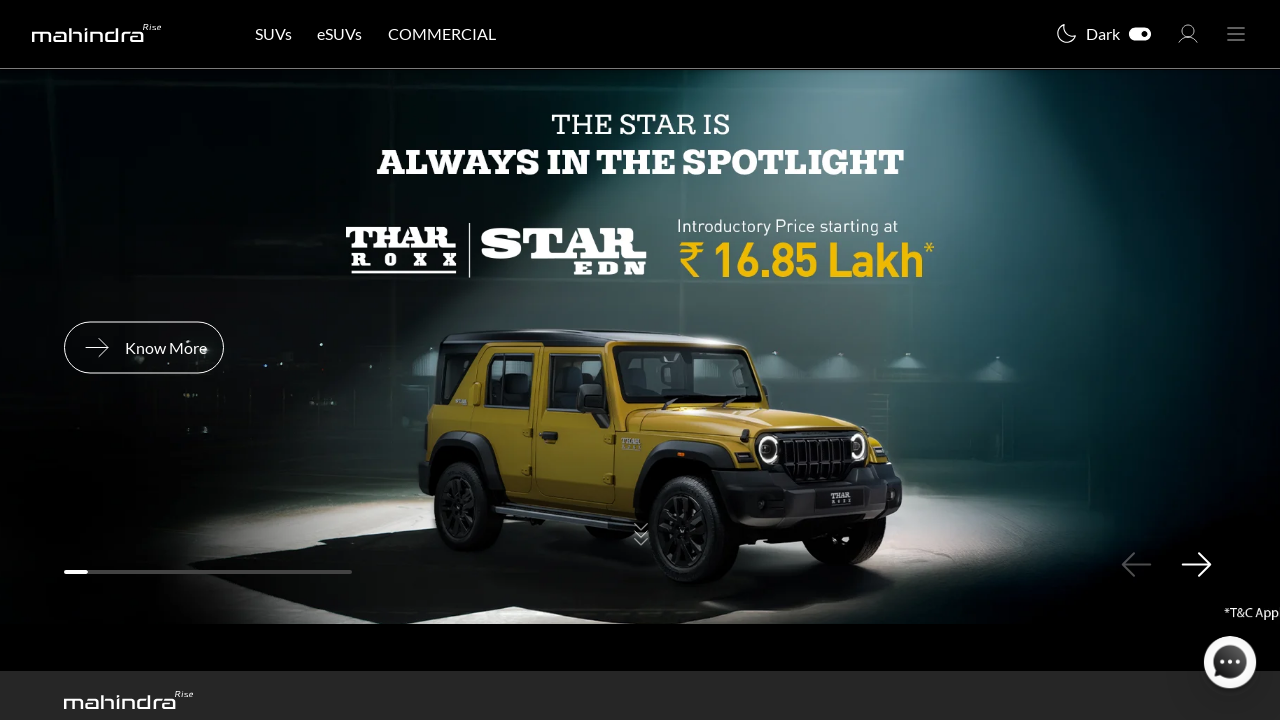

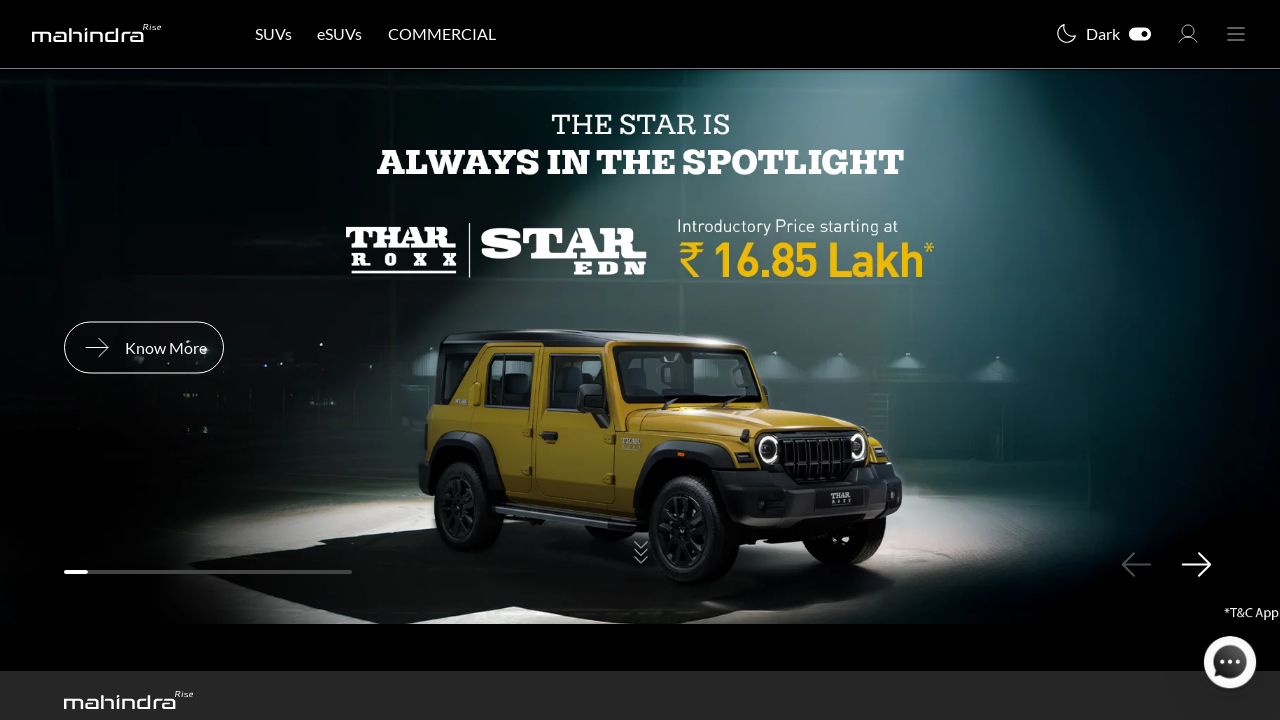